Tests the registration flow by clicking the Register link, validating error messages when submitting empty form, then filling out the registration form with user details

Starting URL: https://parabank.parasoft.com/parabank/index.htm

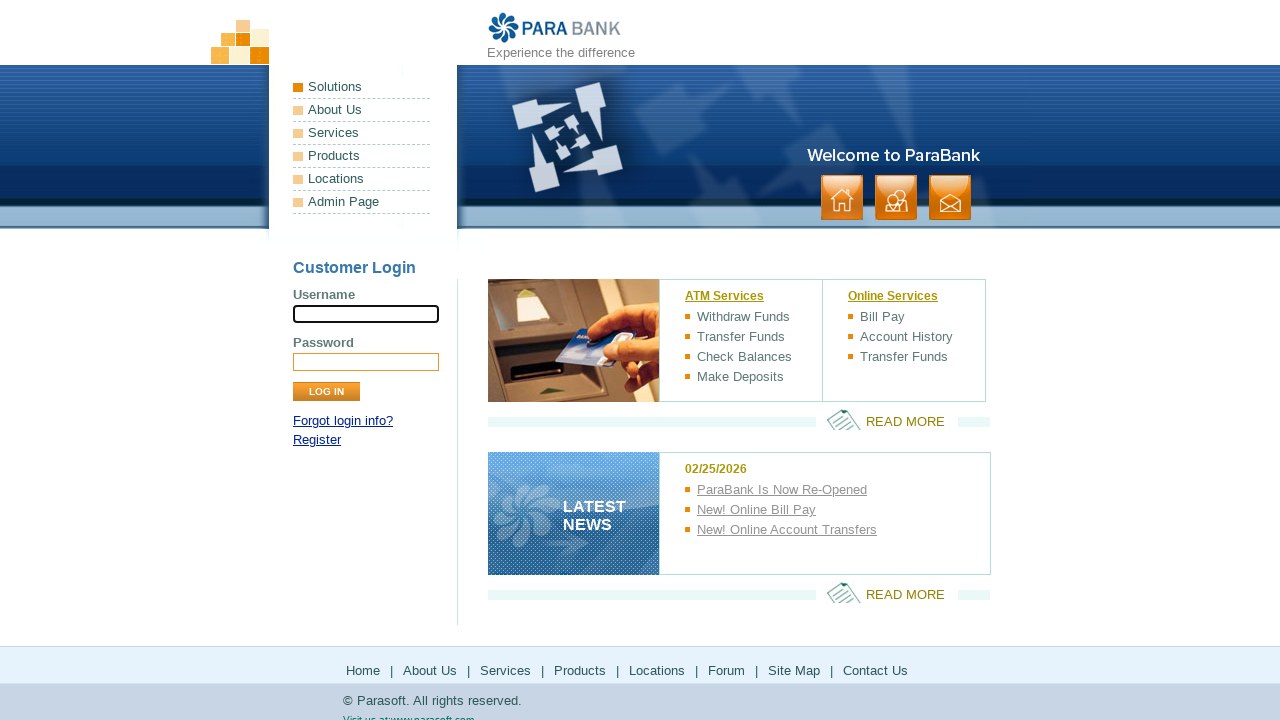

Clicked Register link at (317, 440) on a:text('Register')
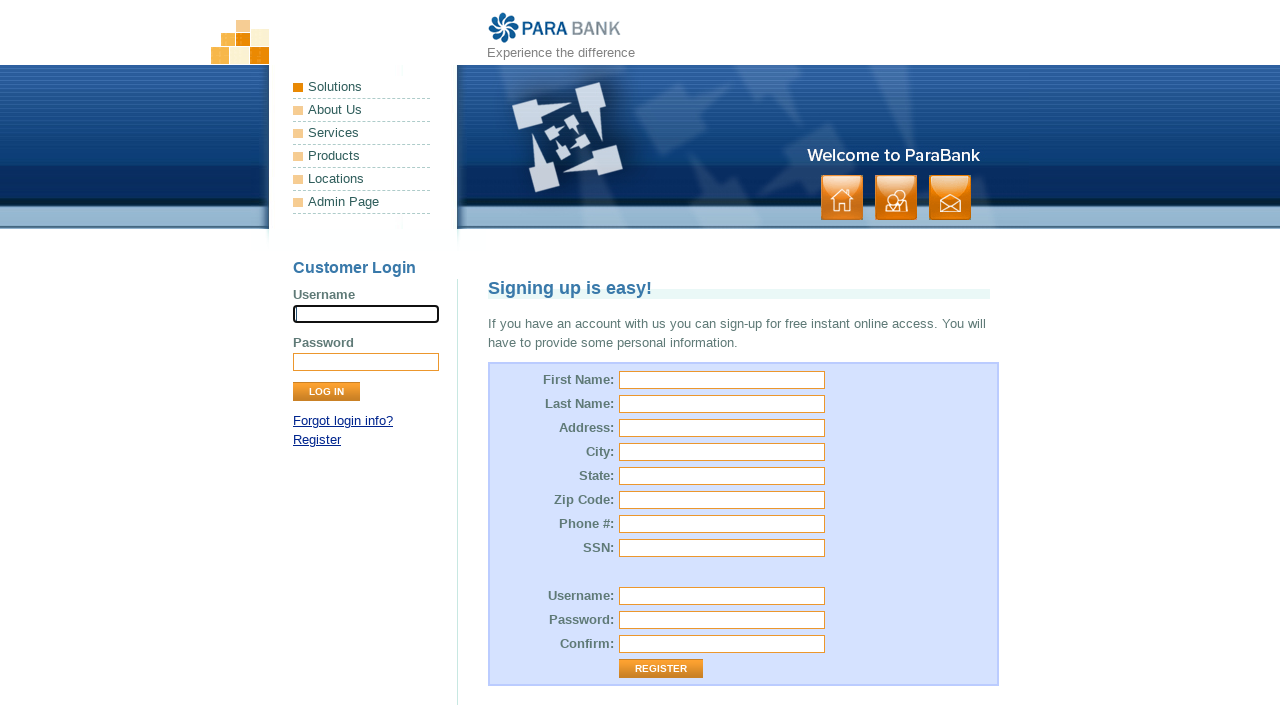

Clicked Register button without filling form to trigger validation errors at (661, 669) on input[value='Register']
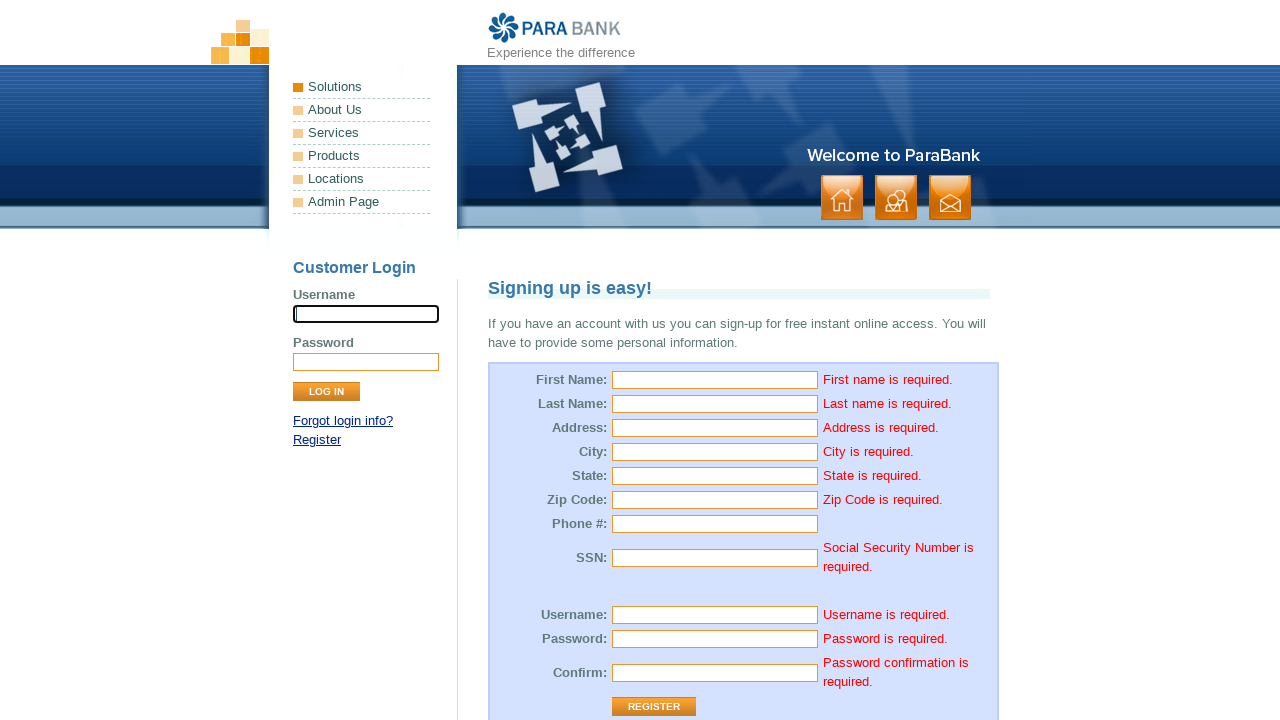

Error messages appeared on form
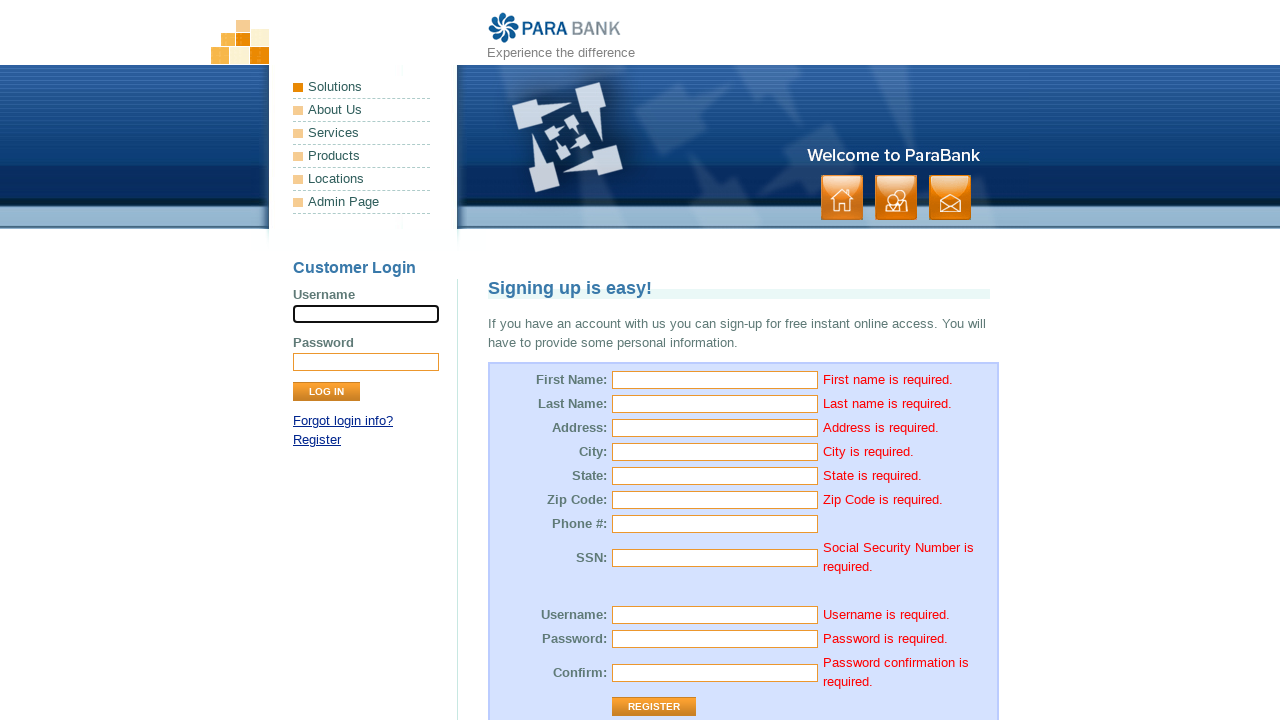

Navigated back to registration form
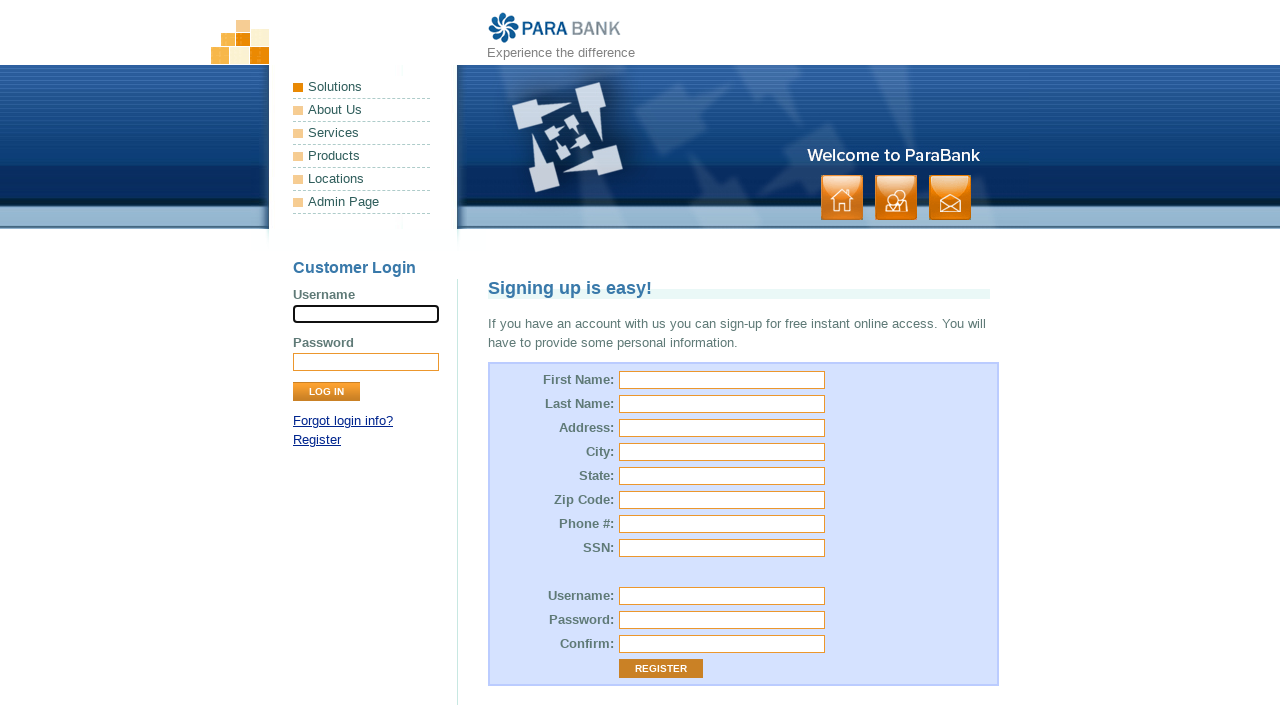

Filled first name with 'Harpreet' on #customer\.firstName
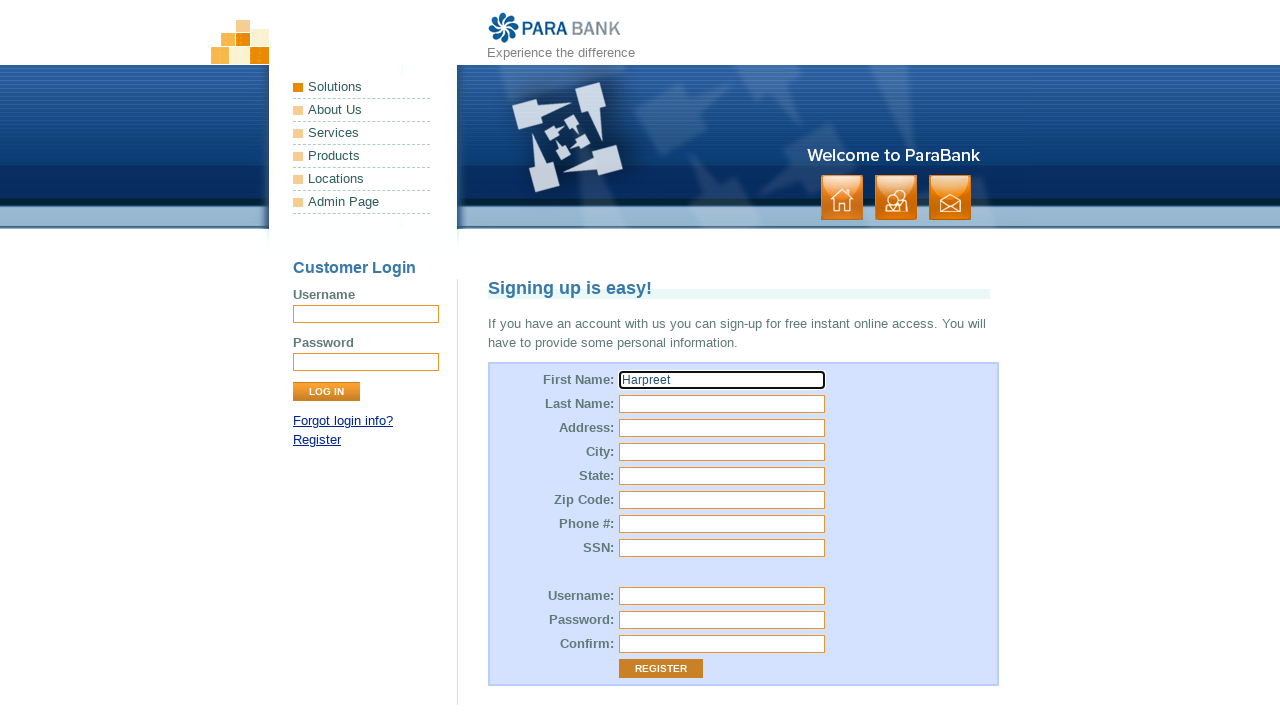

Filled last name with 'Kaur' on #customer\.lastName
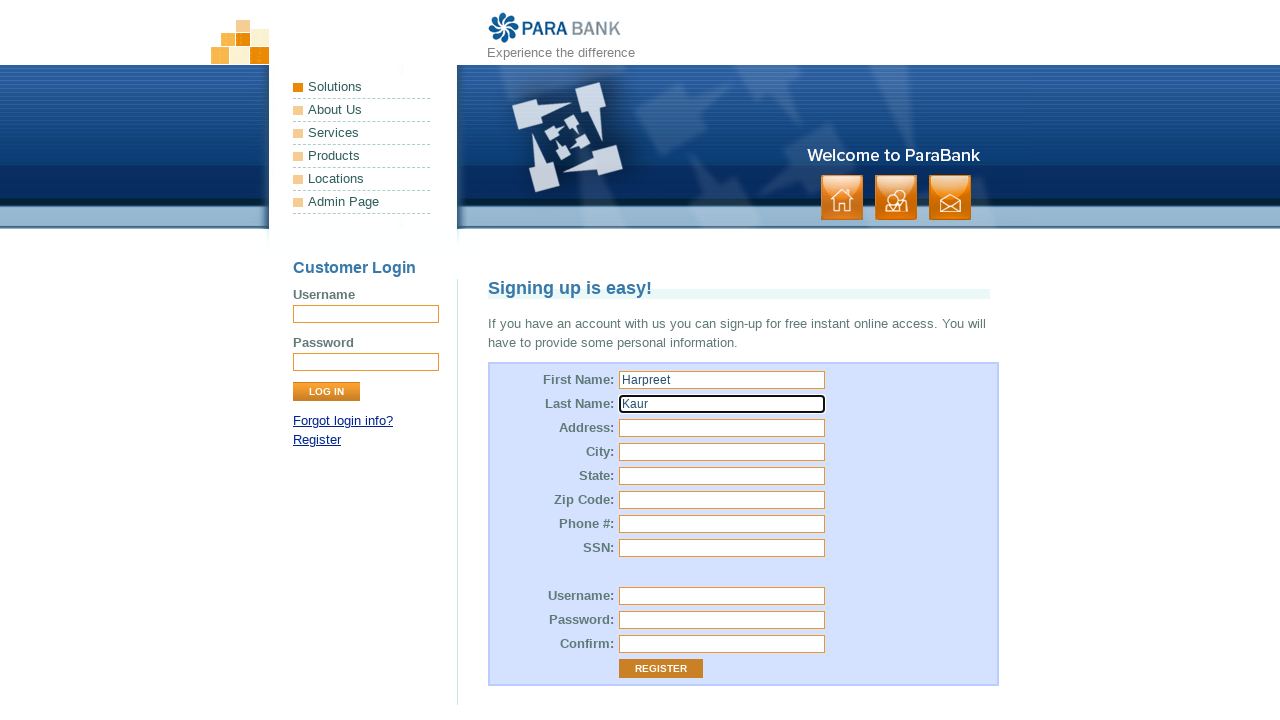

Filled street address with '123 Lake Shore Rd' on #customer\.address\.street
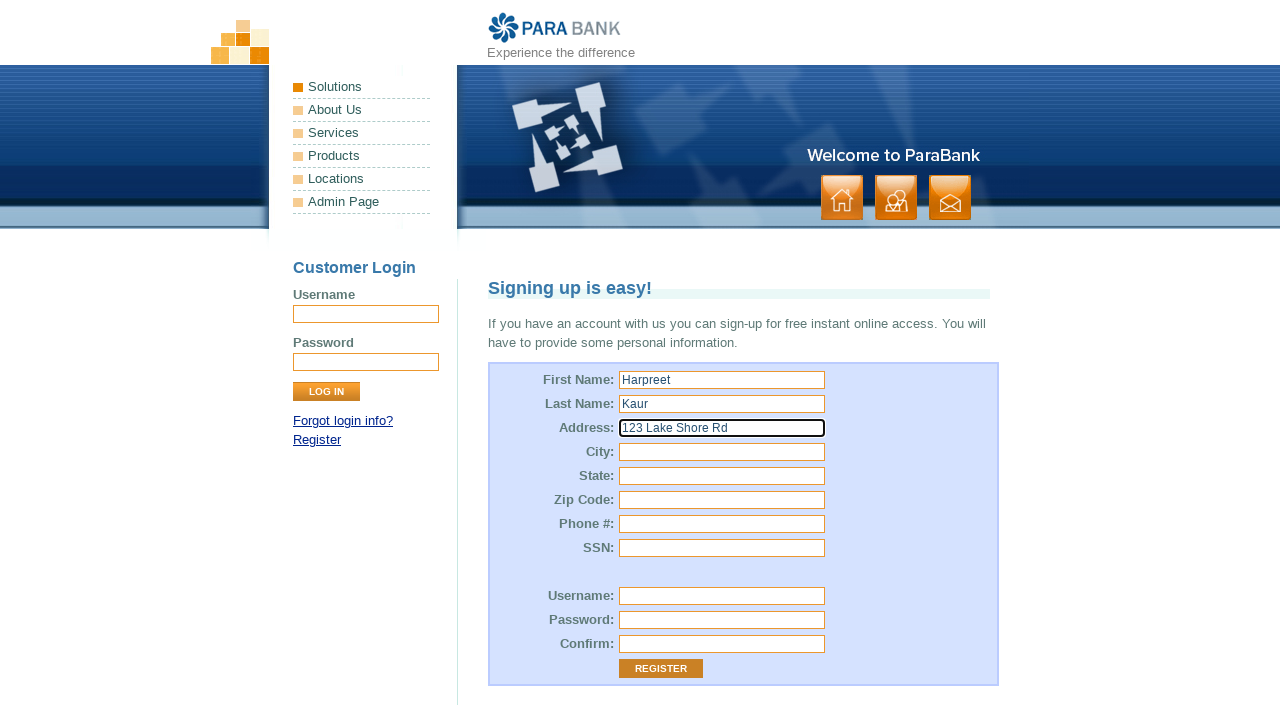

Filled city with 'London' on #customer\.address\.city
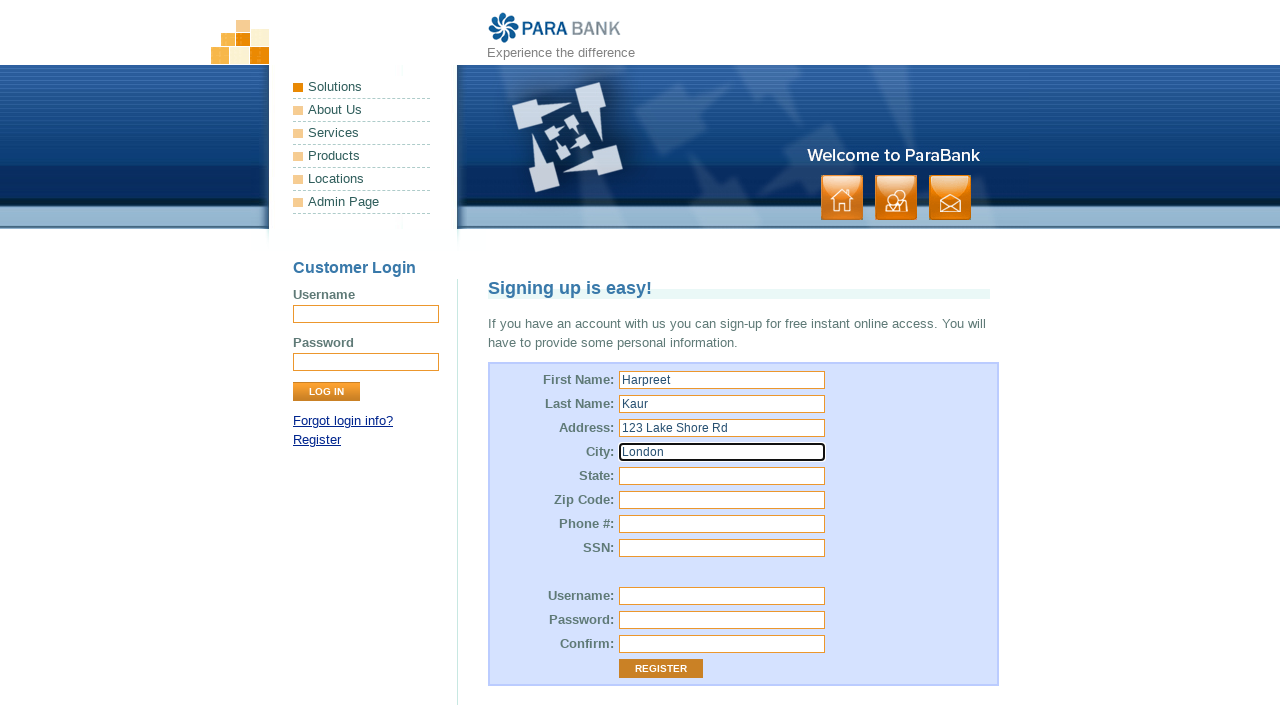

Filled state with 'ON' on #customer\.address\.state
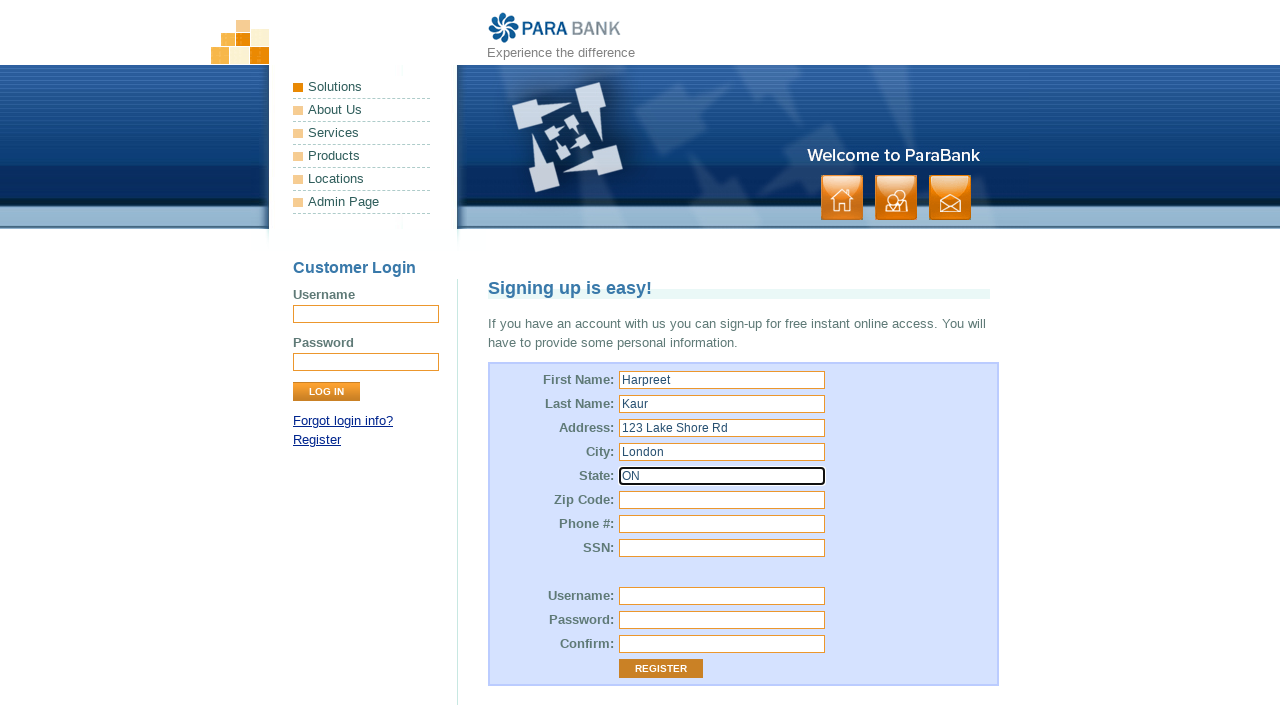

Filled zip code with 'N6A4B9' on #customer\.address\.zipCode
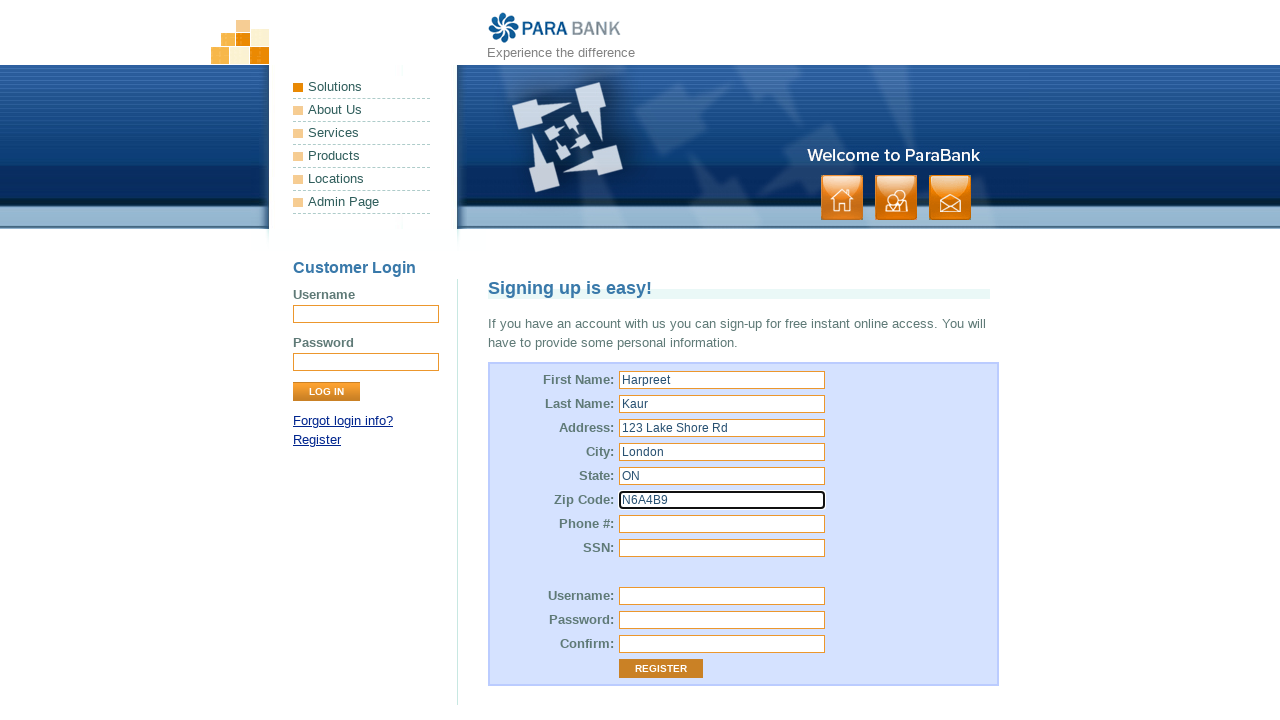

Filled phone number with '9052266034' on #customer\.phoneNumber
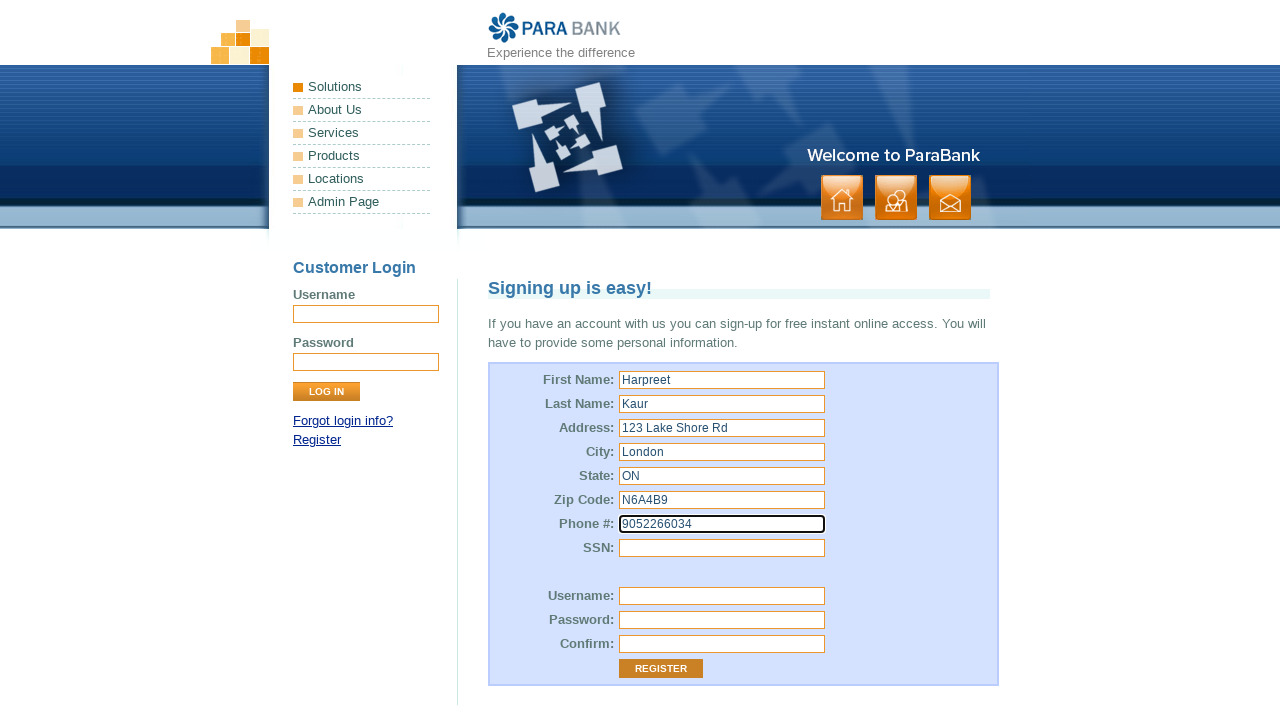

Filled SSN with '14235' on #customer\.ssn
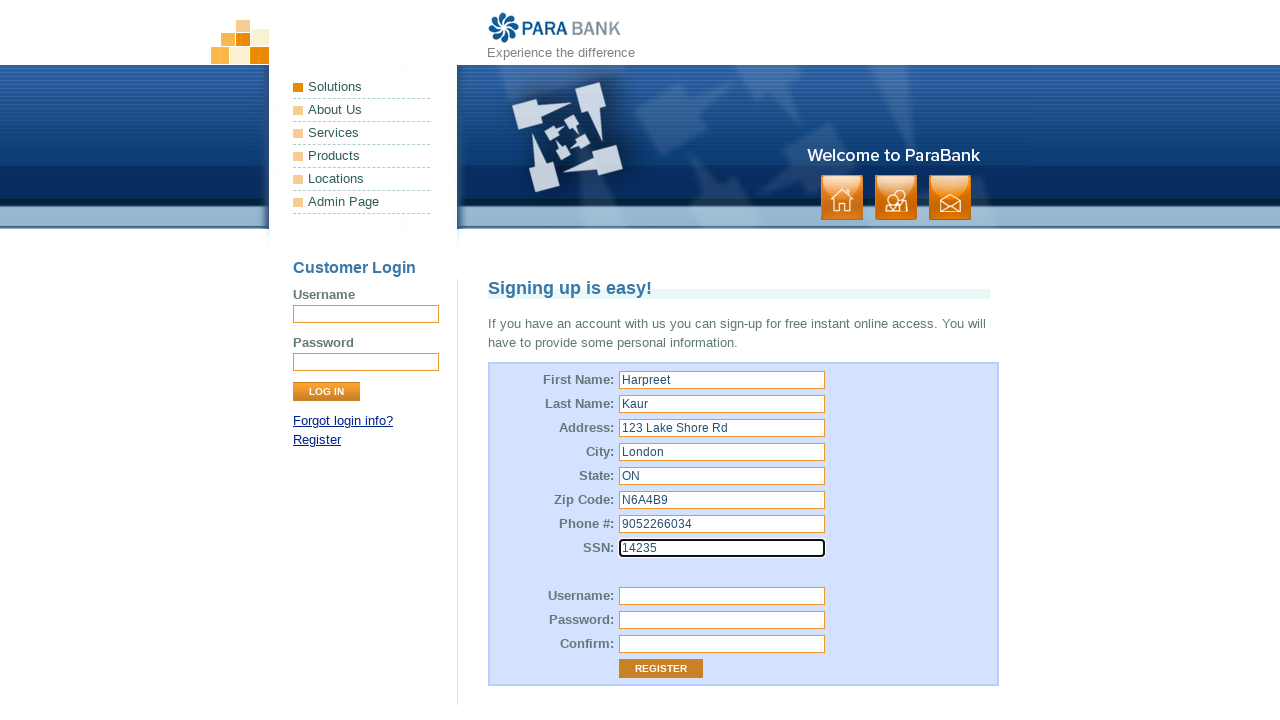

Filled username with 'testuser789' on #customer\.username
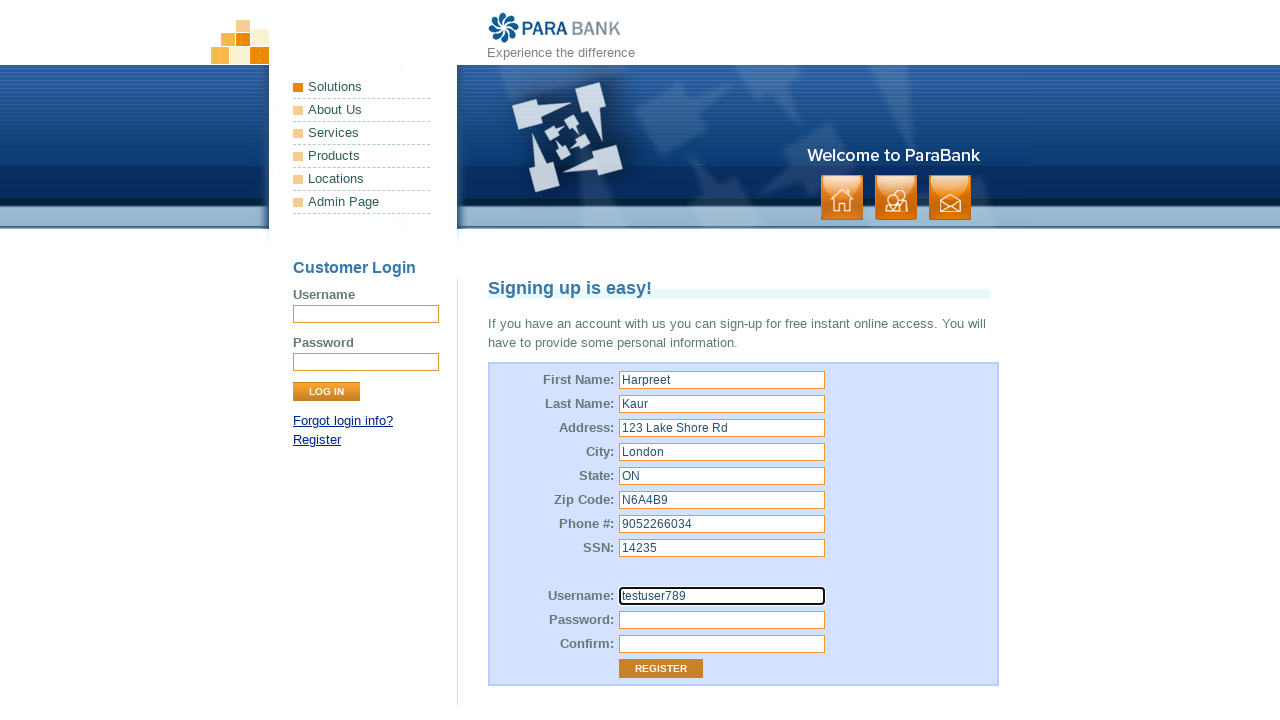

Filled password with 'SecurePass123!' on #customer\.password
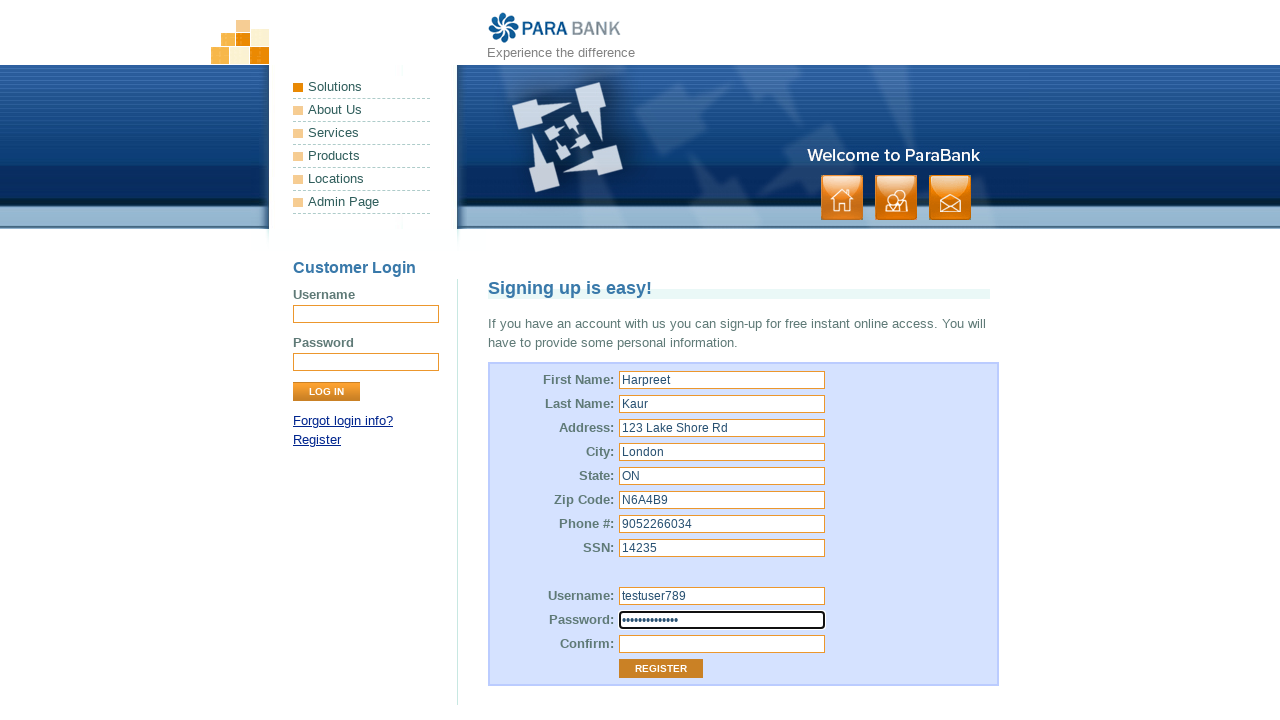

Filled repeated password with 'SecurePass123!' on #repeatedPassword
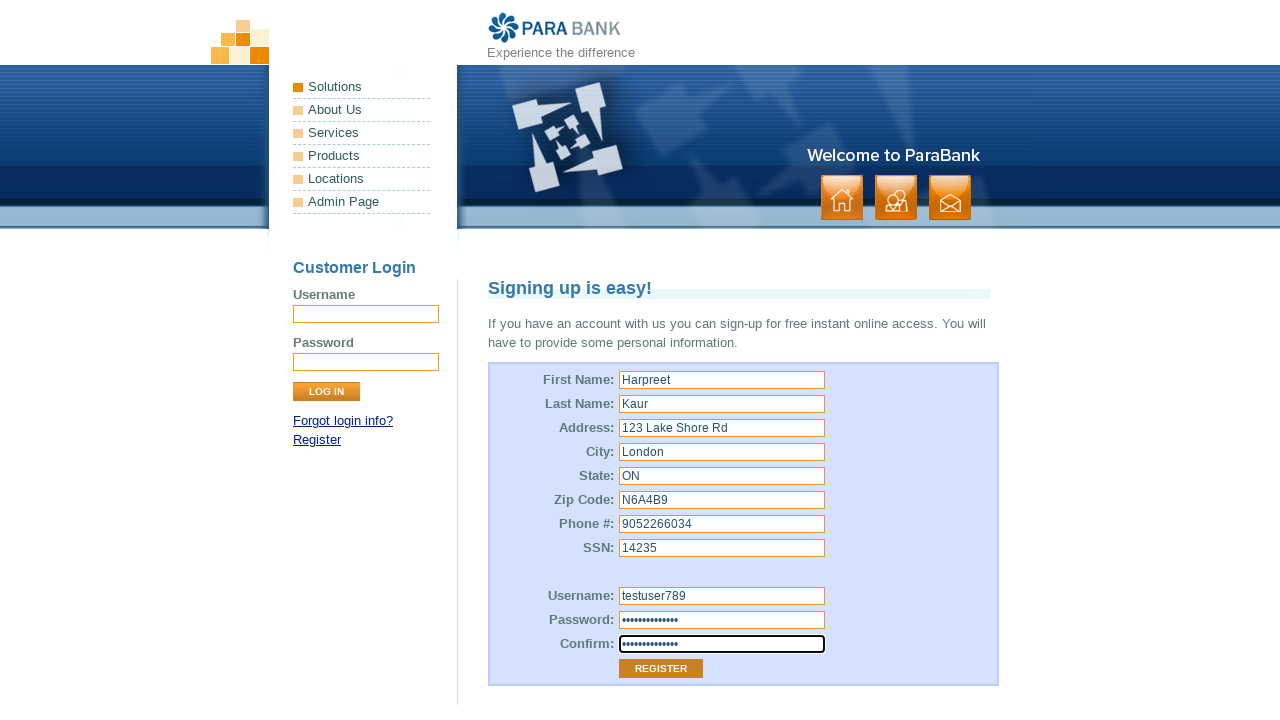

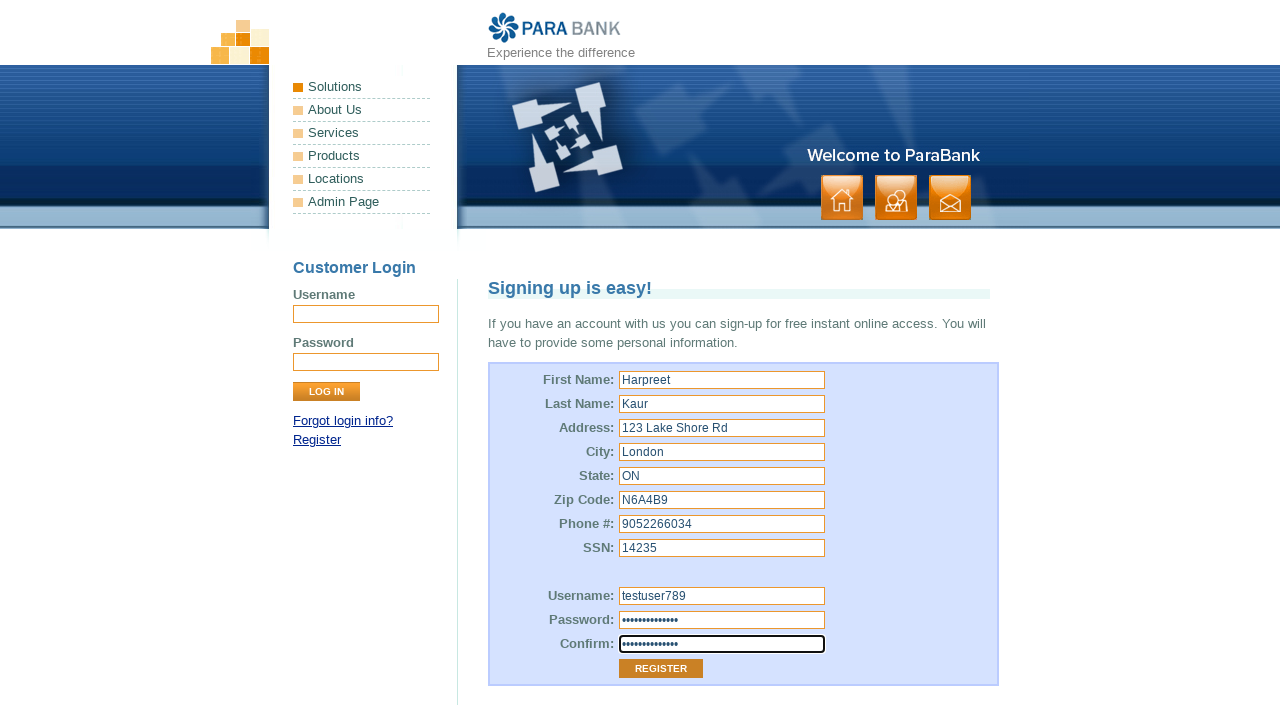